Navigates to an automation practice page and verifies that checkboxes are present by waiting for them to load

Starting URL: https://rahulshettyacademy.com/AutomationPractice/

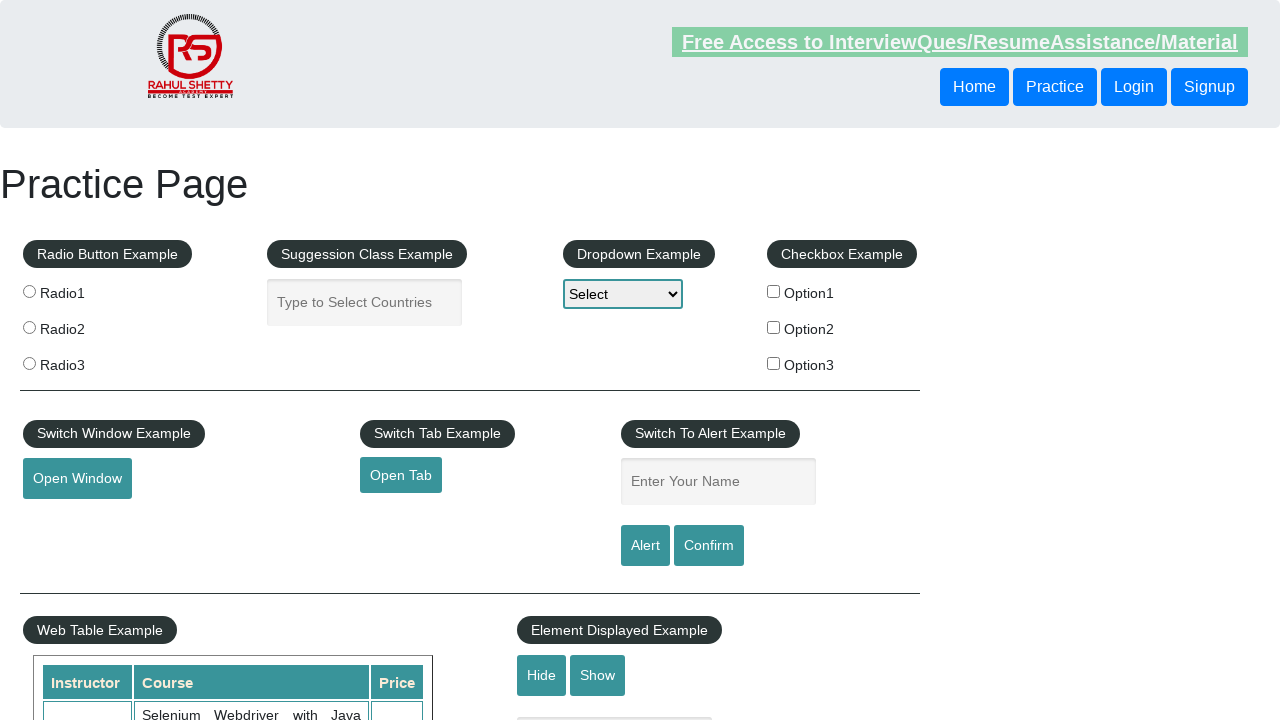

Navigated to automation practice page
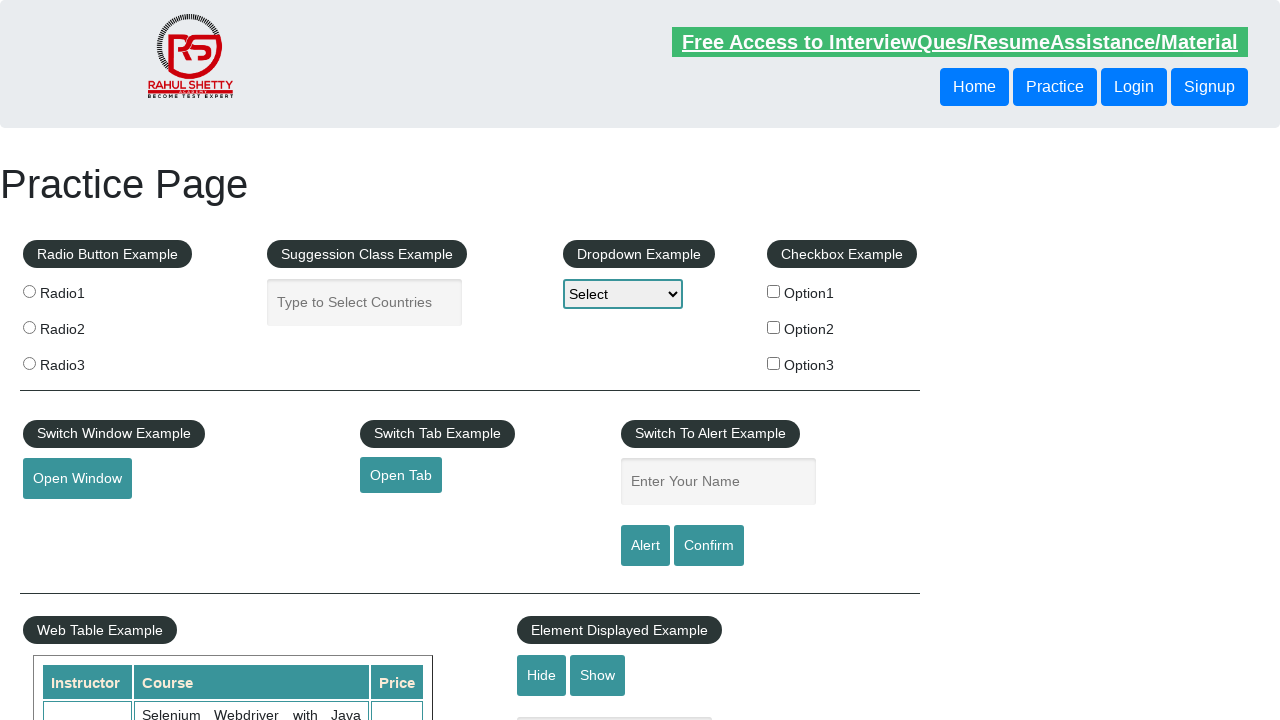

Waited for checkboxes to be present in the DOM
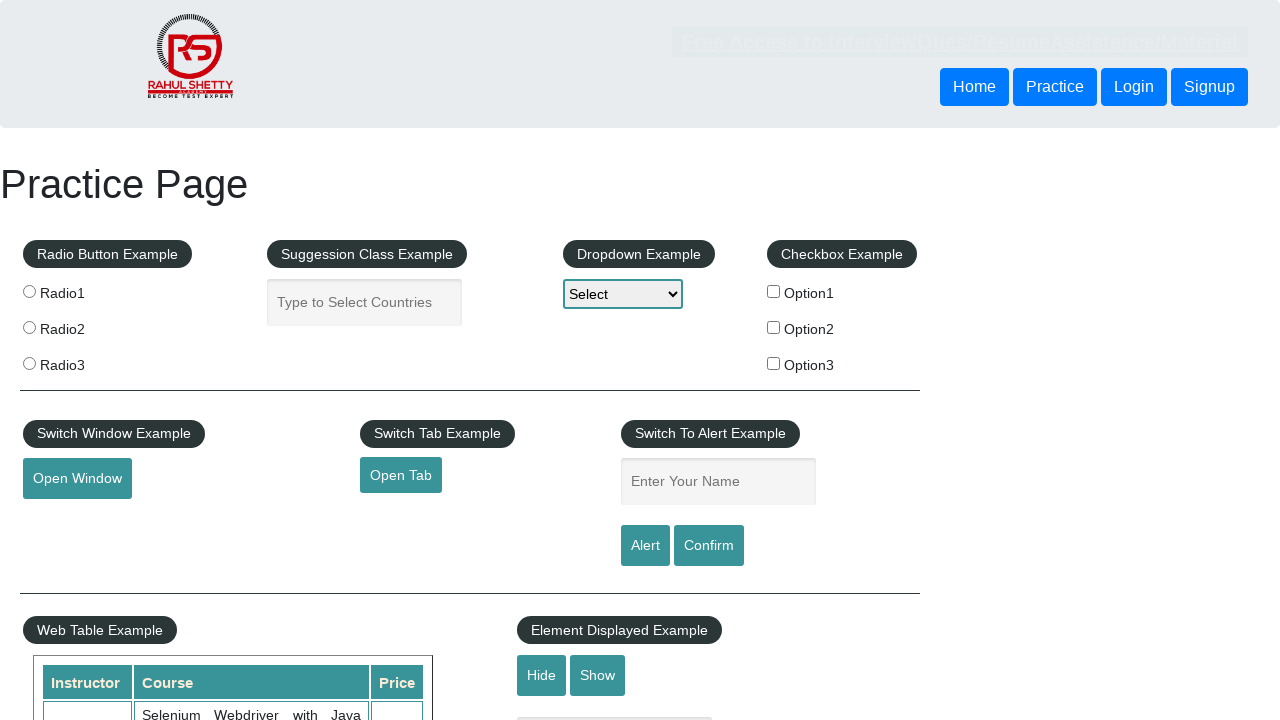

Located checkbox elements on the page
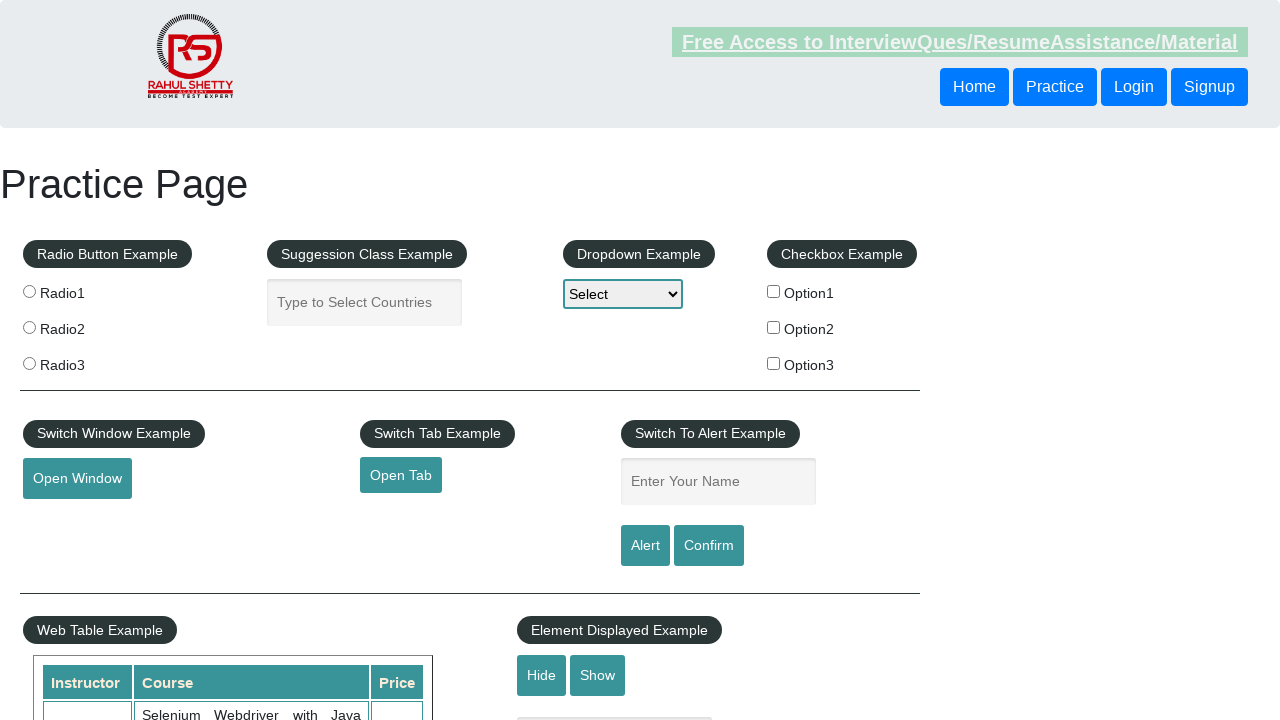

Verified first checkbox is visible - checkboxes have loaded successfully
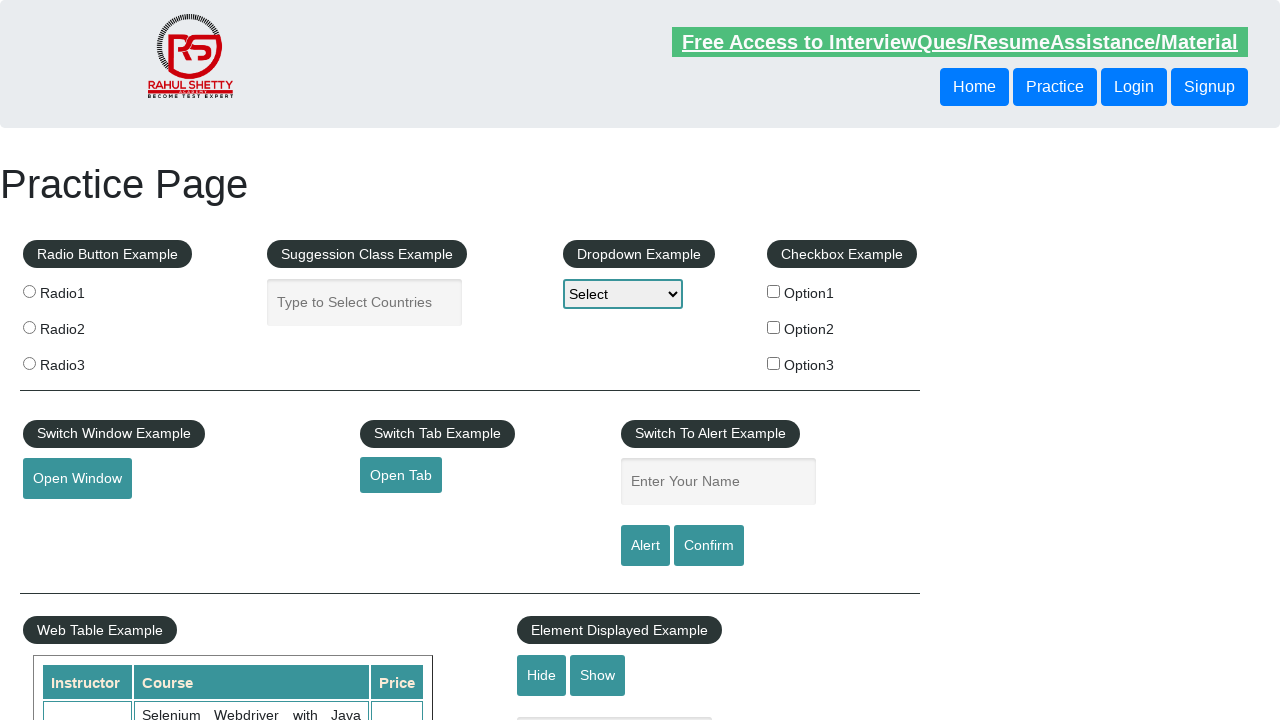

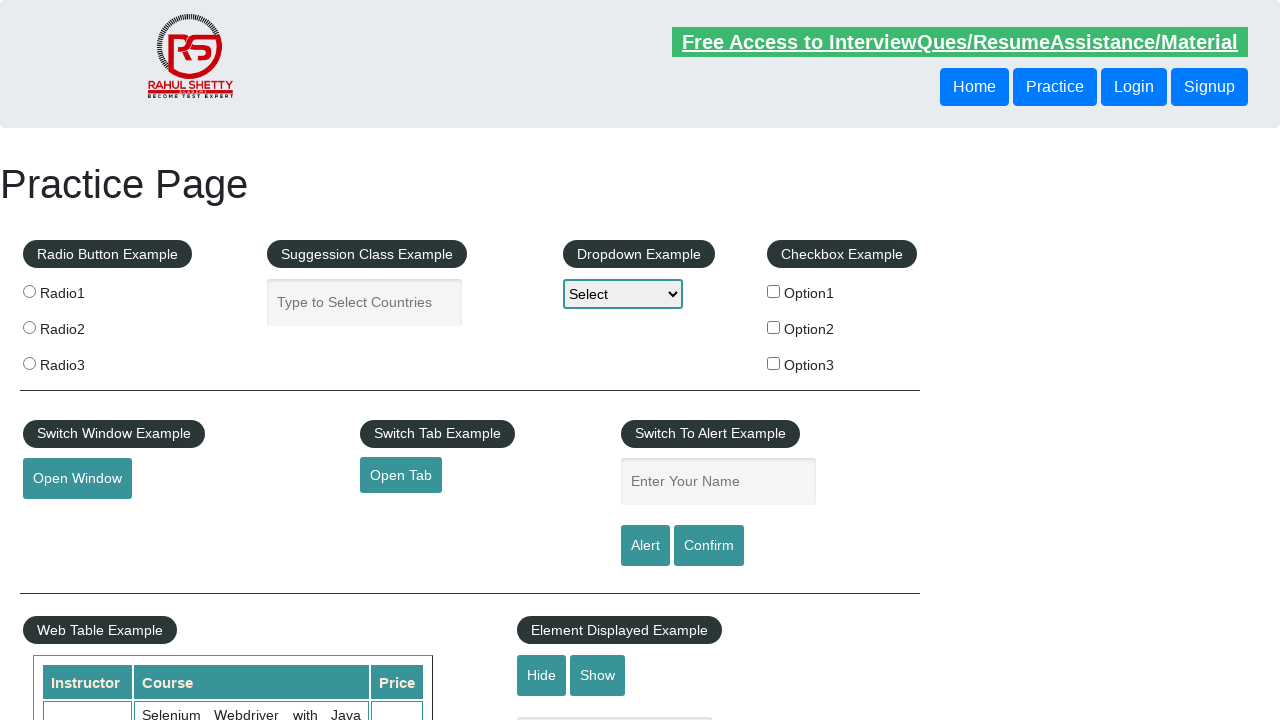